Adds a product to the shopping cart on an e-commerce demo site by scrolling to the product and clicking the add to cart button

Starting URL: https://cms.demo.katalon.com/

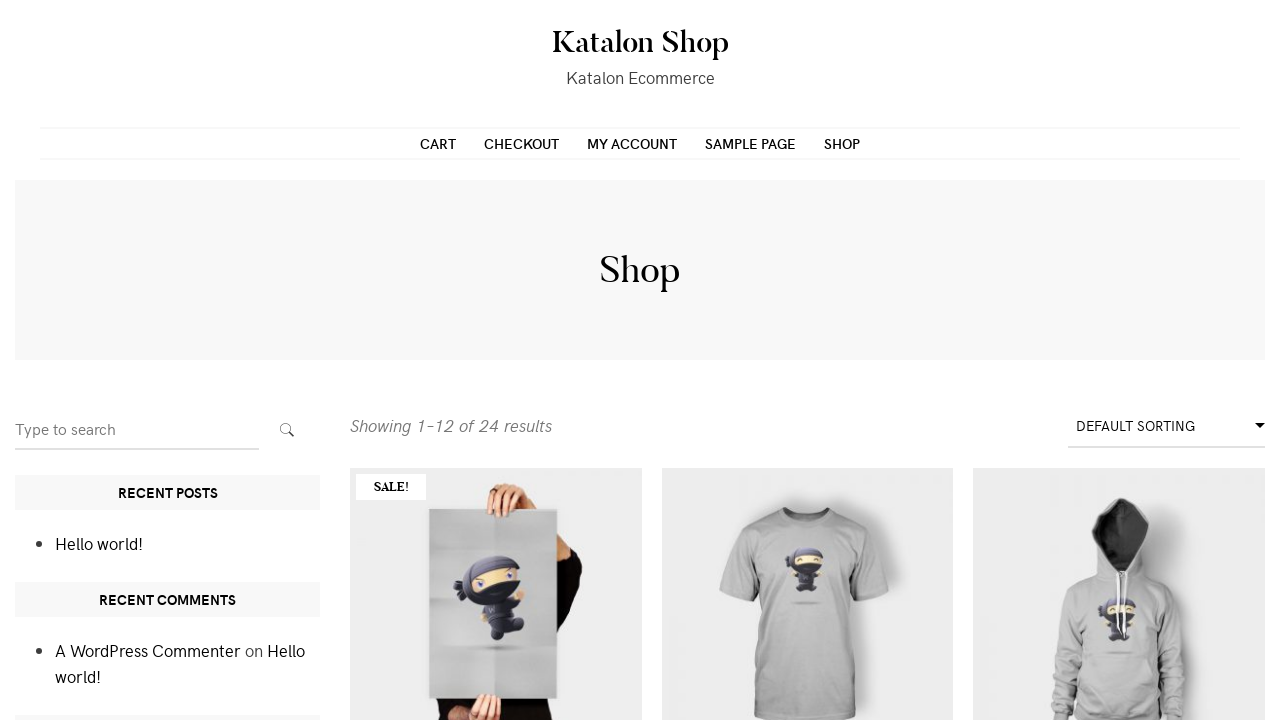

Navigated to e-commerce demo site
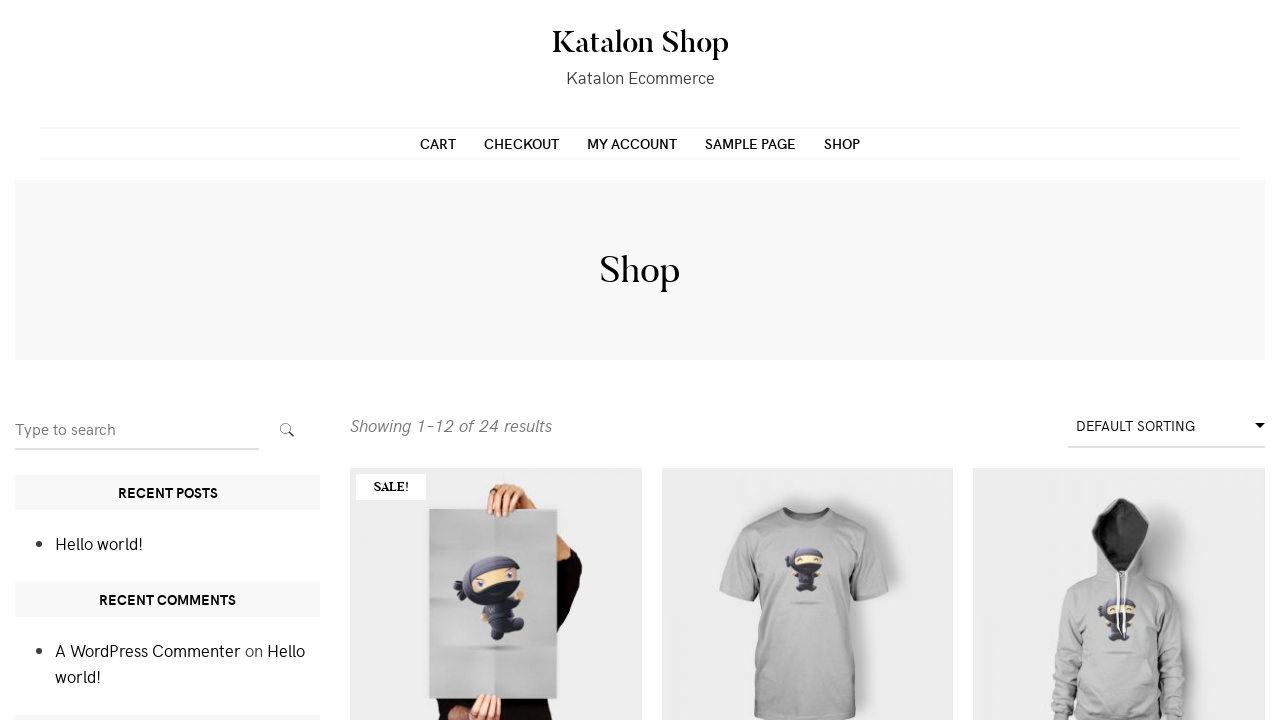

Located product link element
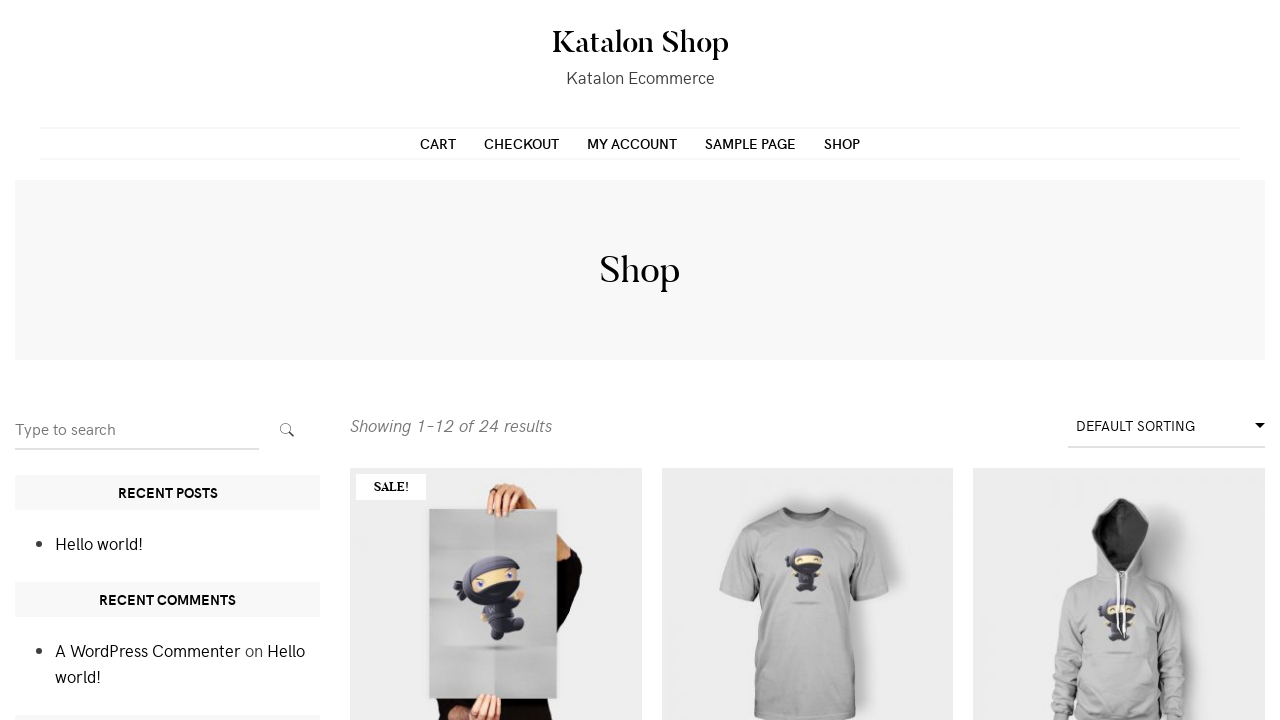

Scrolled product into view
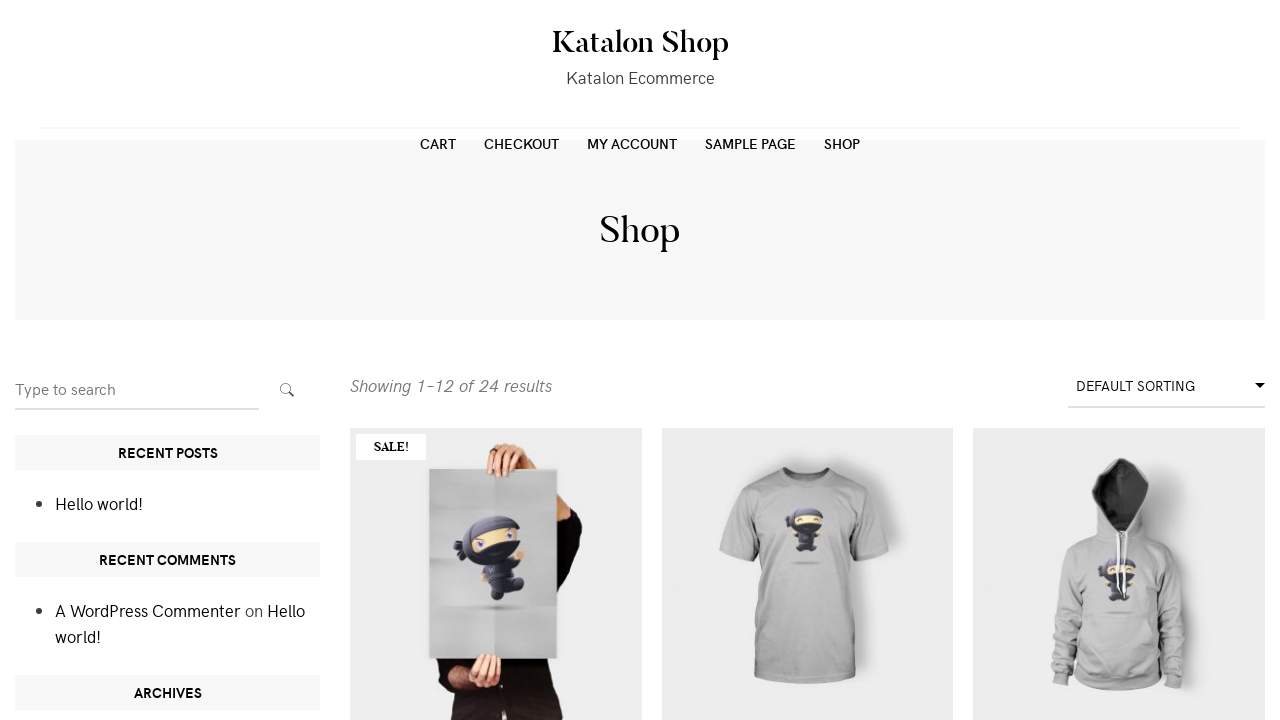

Clicked add to cart button at (496, 694) on .button.product_type_simple.add_to_cart_button.ajax_add_to_cart
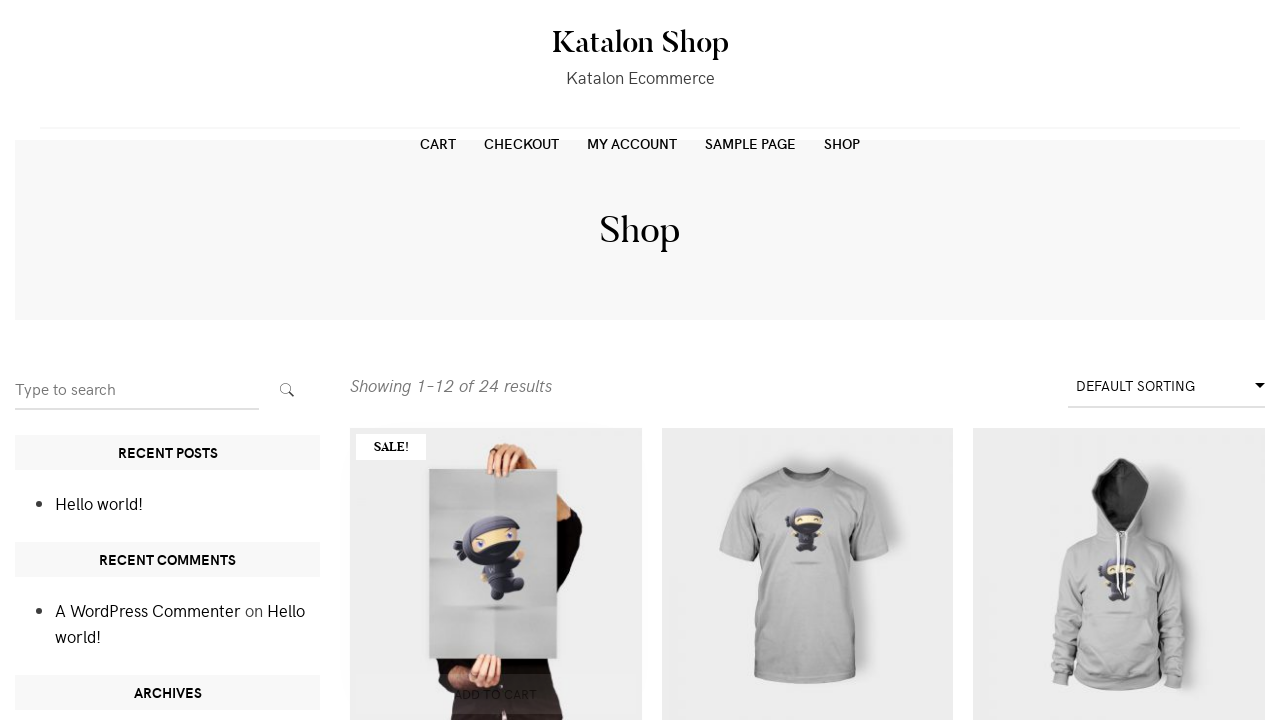

Waited for cart action to complete
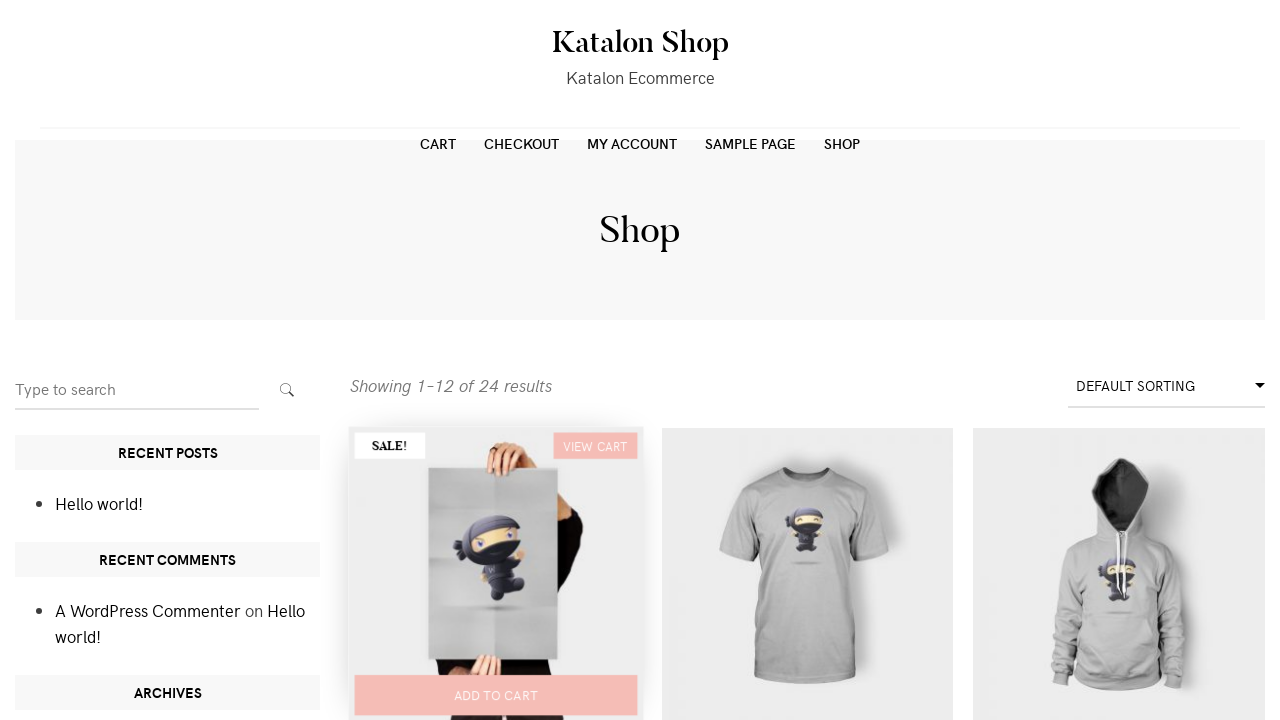

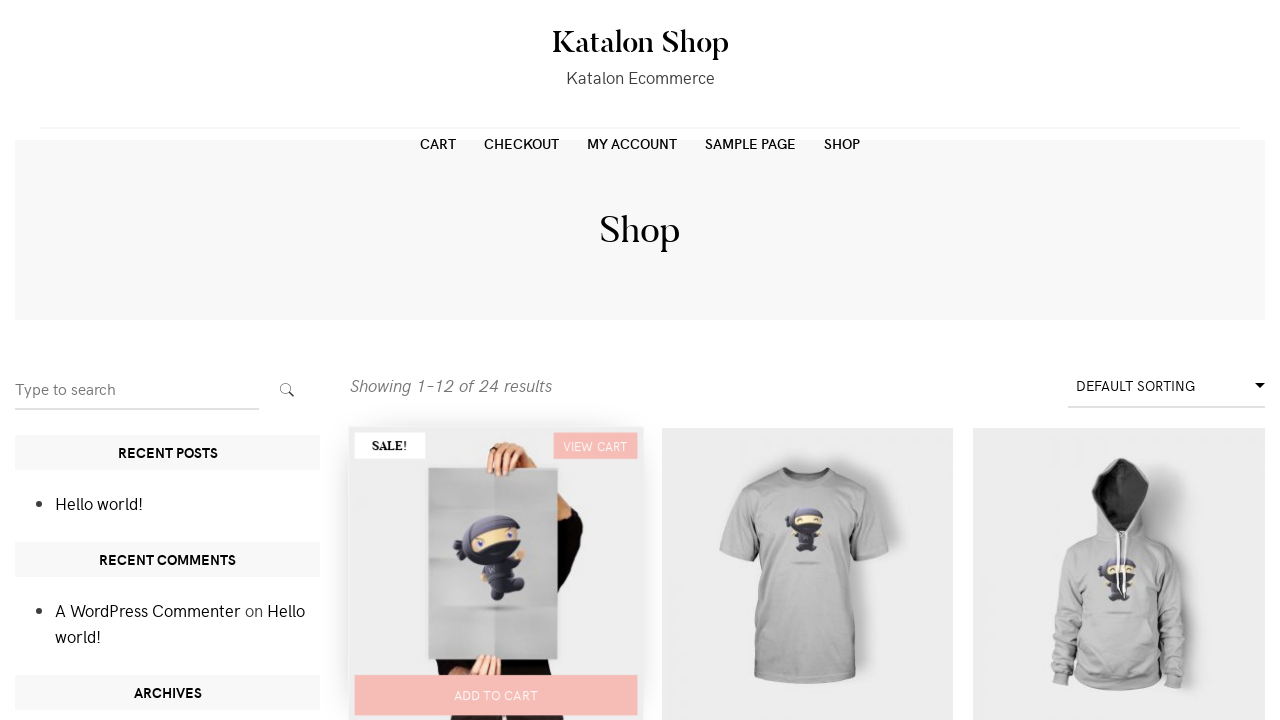